Tests file upload functionality by selecting a file and clicking the upload button, then verifying the success message

Starting URL: https://the-internet.herokuapp.com/upload

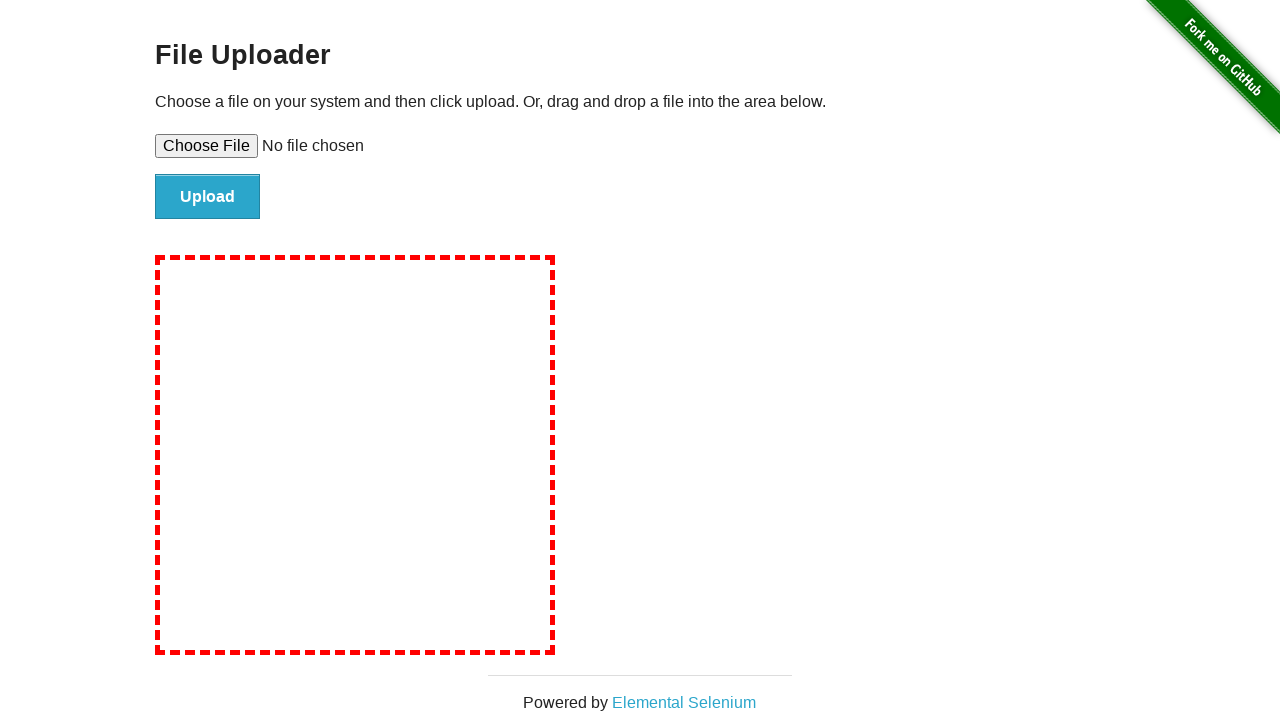

Set input file with test.txt containing test file content
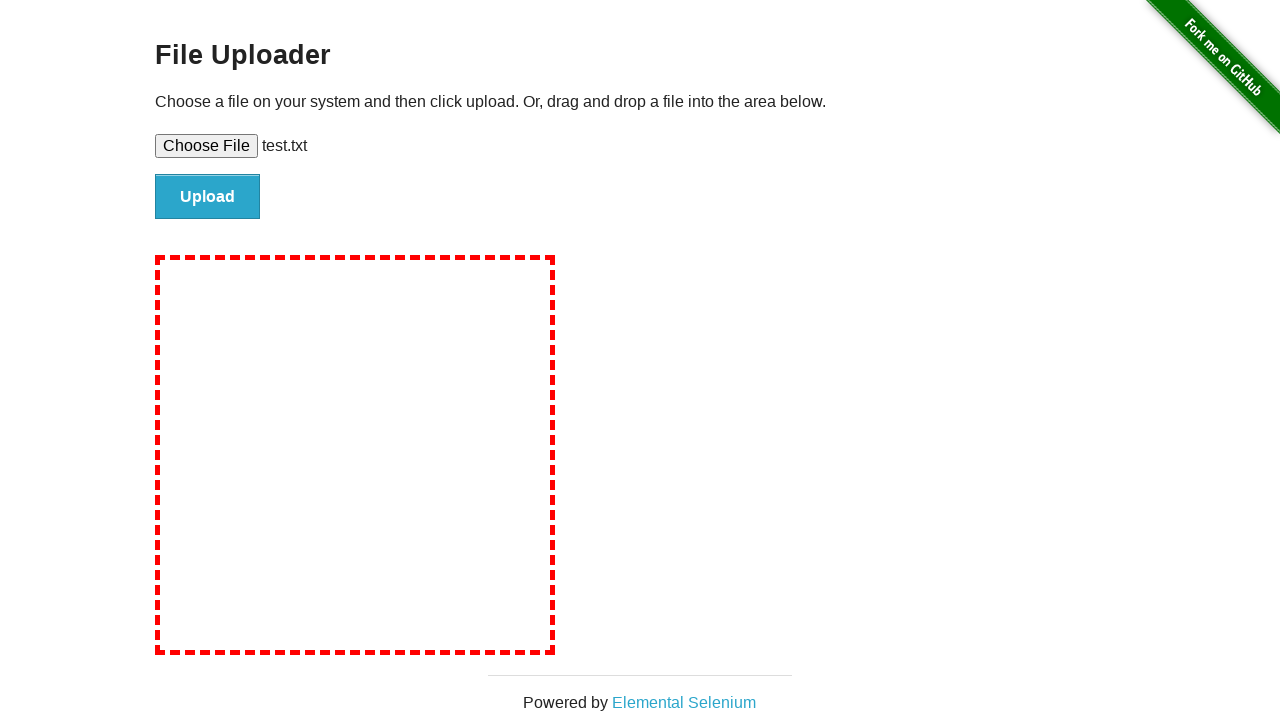

Clicked upload button to submit the file at (208, 197) on #file-submit
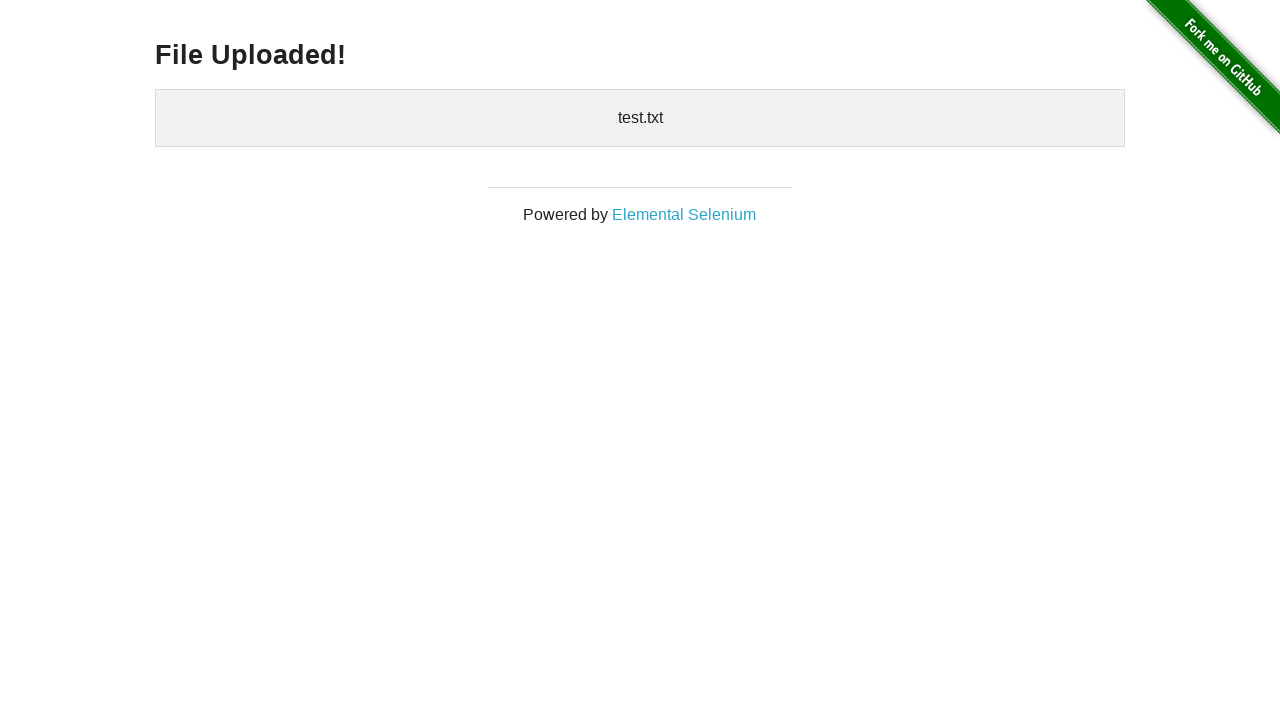

Verified success message 'File Uploaded!' appeared
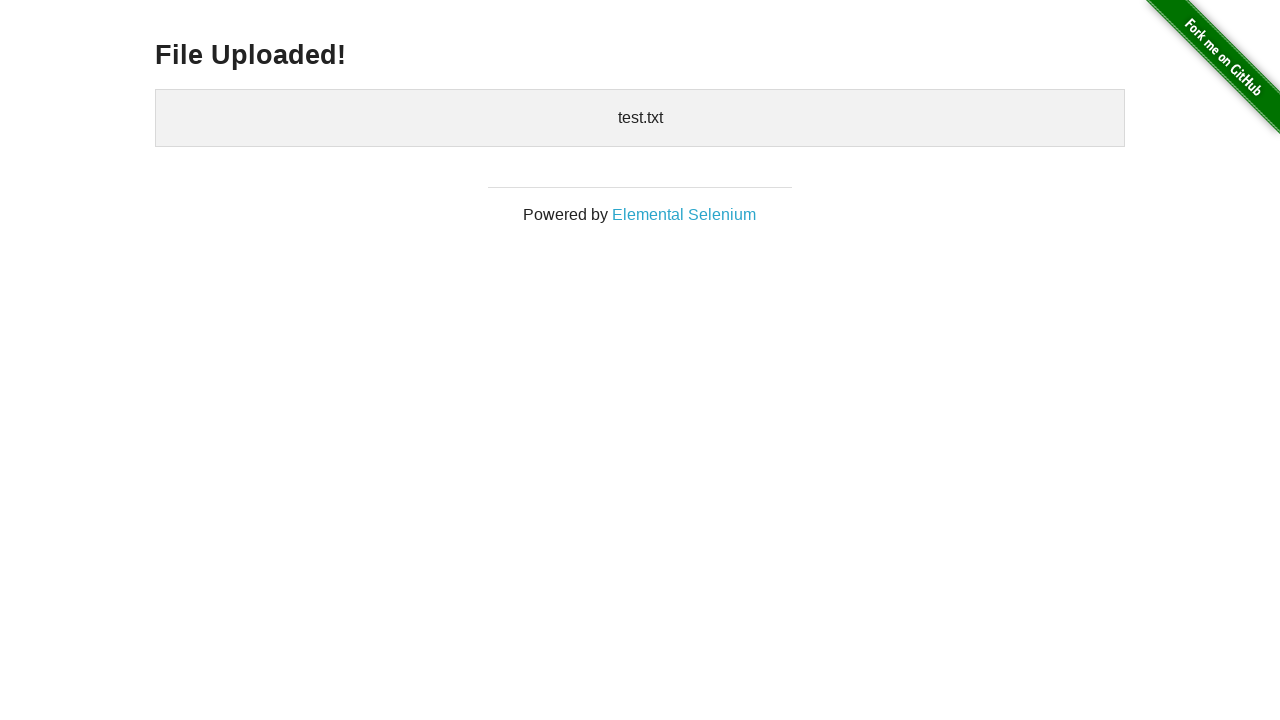

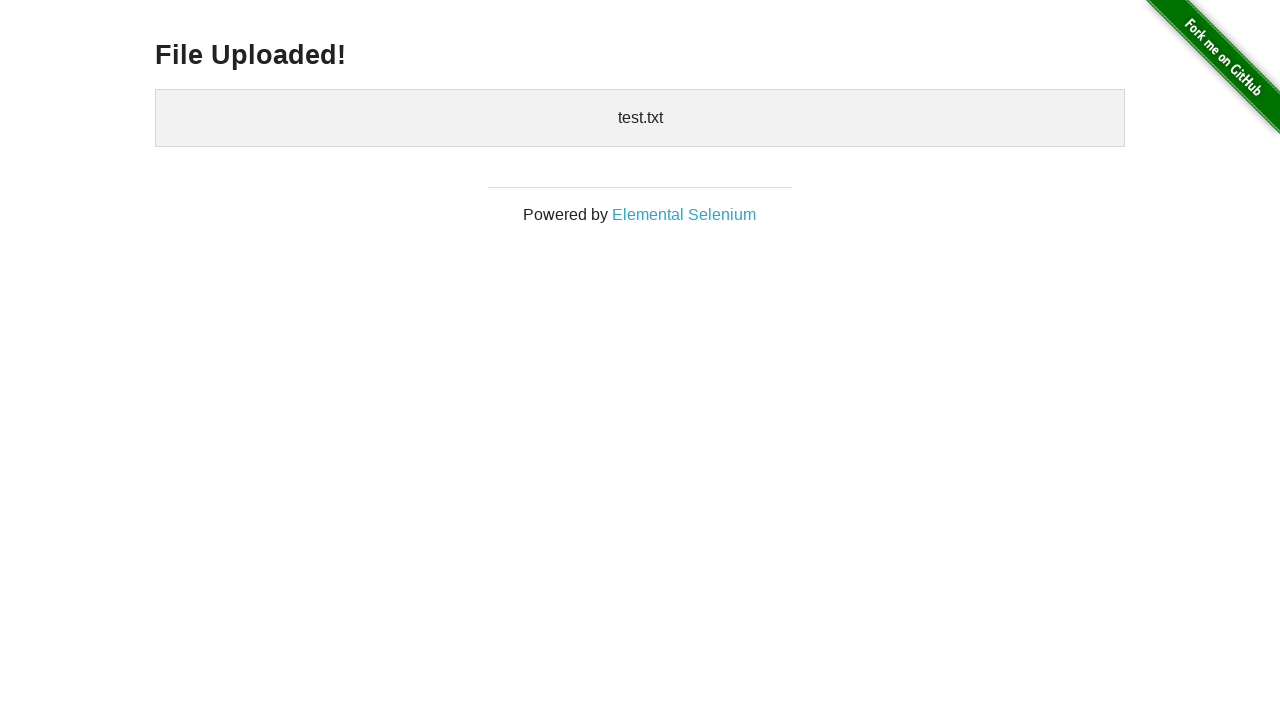